Tests the add-to-cart functionality on DemoBlaze by navigating to the Laptops category, selecting the first laptop, adding it to cart, and verifying it appears in the cart page.

Starting URL: https://www.demoblaze.com

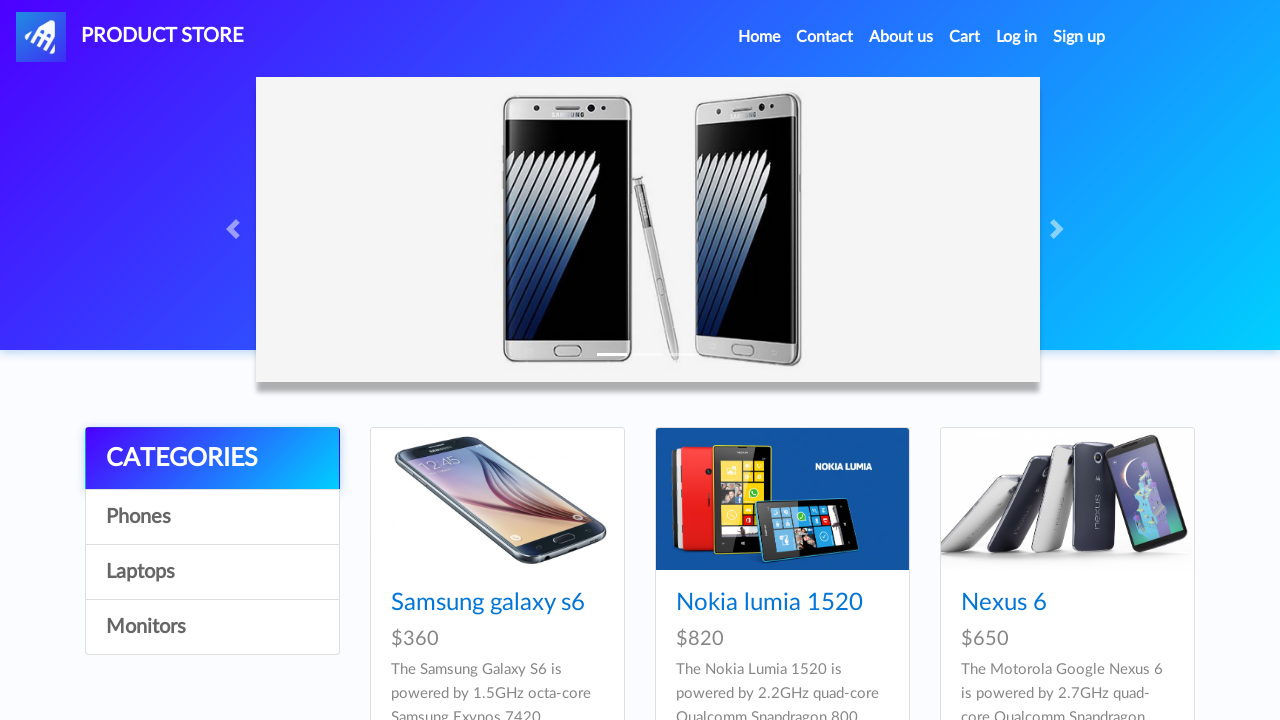

Page fully loaded with domcontentloaded state
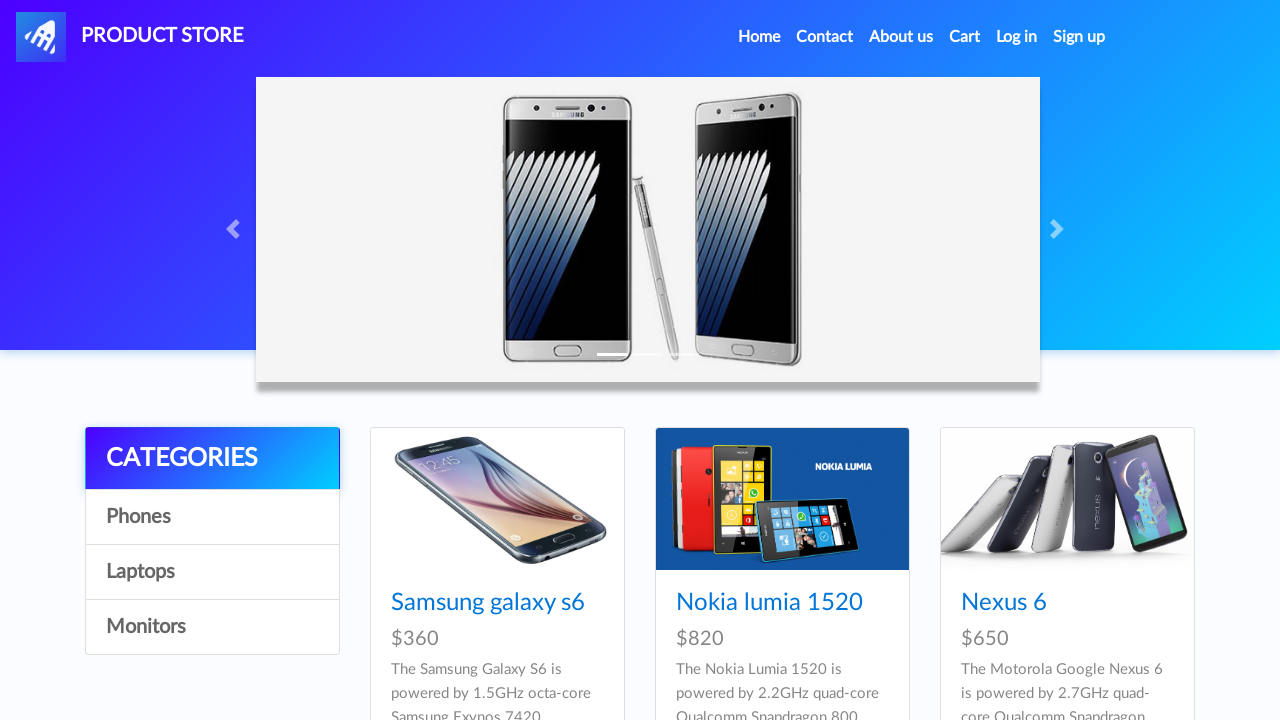

Clicked on Laptops category at (212, 572) on xpath=//a[text()='Laptops']
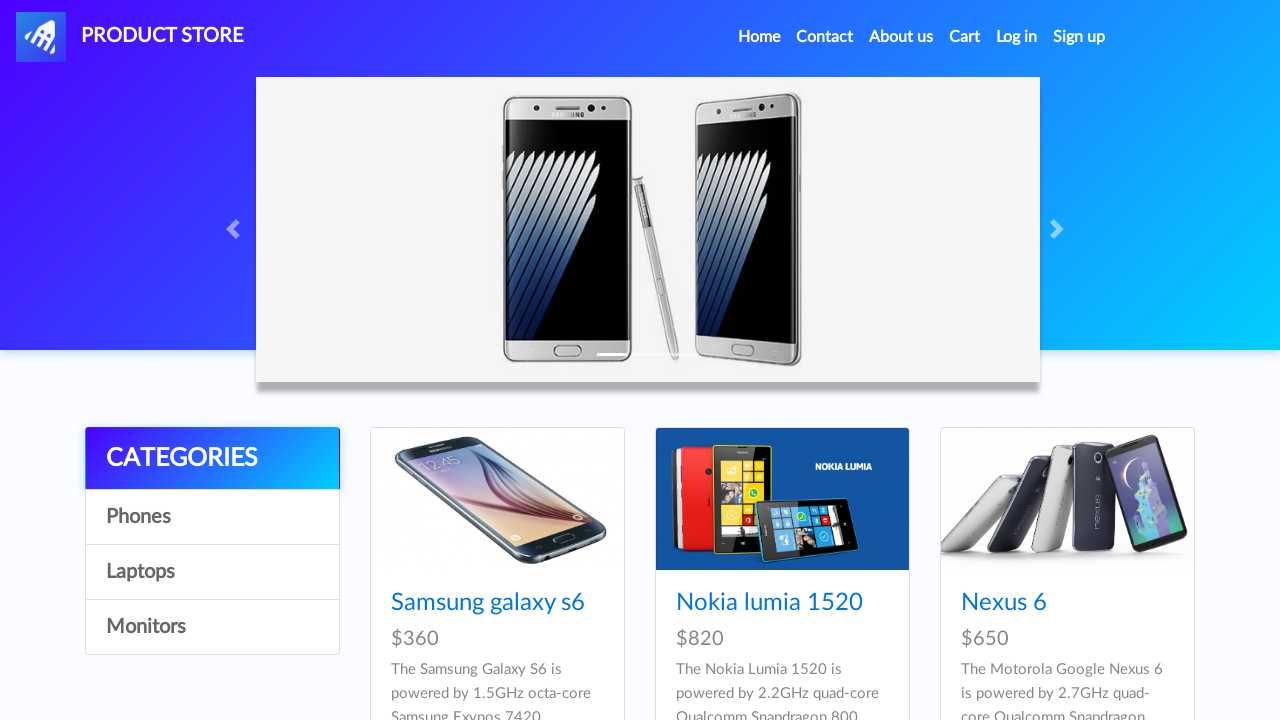

Waited 3 seconds for category products to load
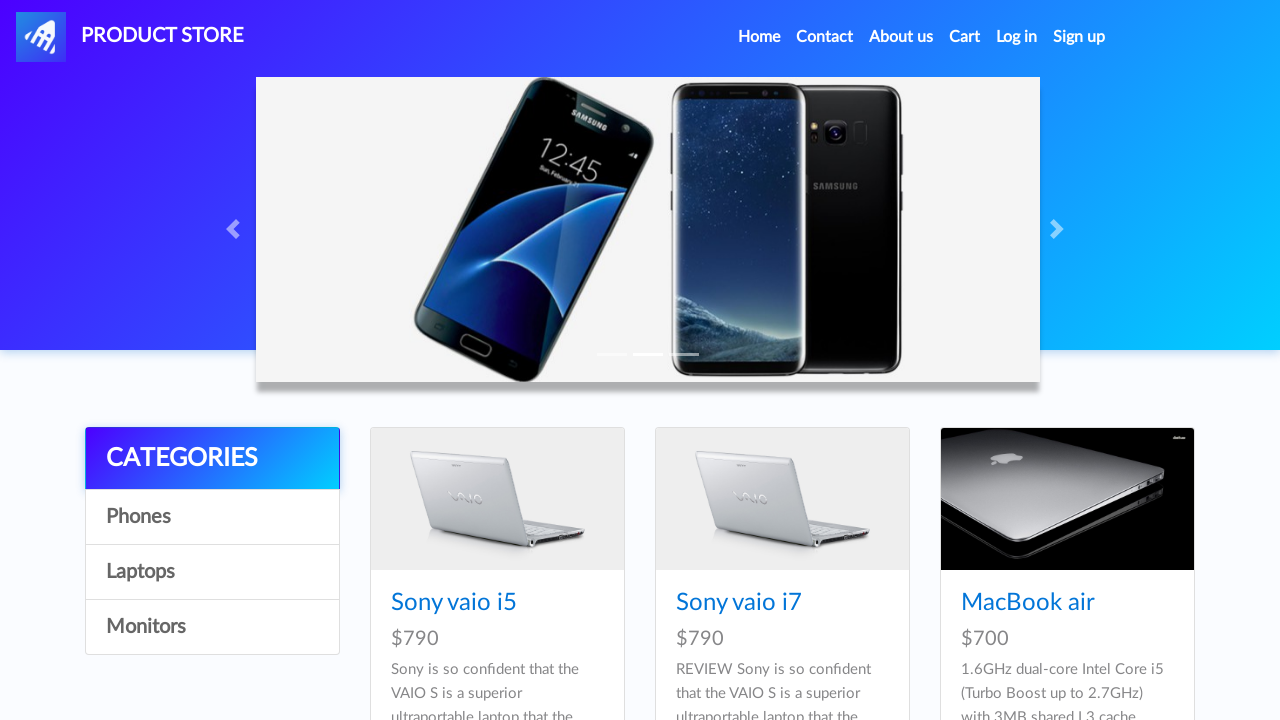

Clicked on the first laptop in the list at (497, 499) on xpath=//div[@id='tbodyid']/div[1]//a
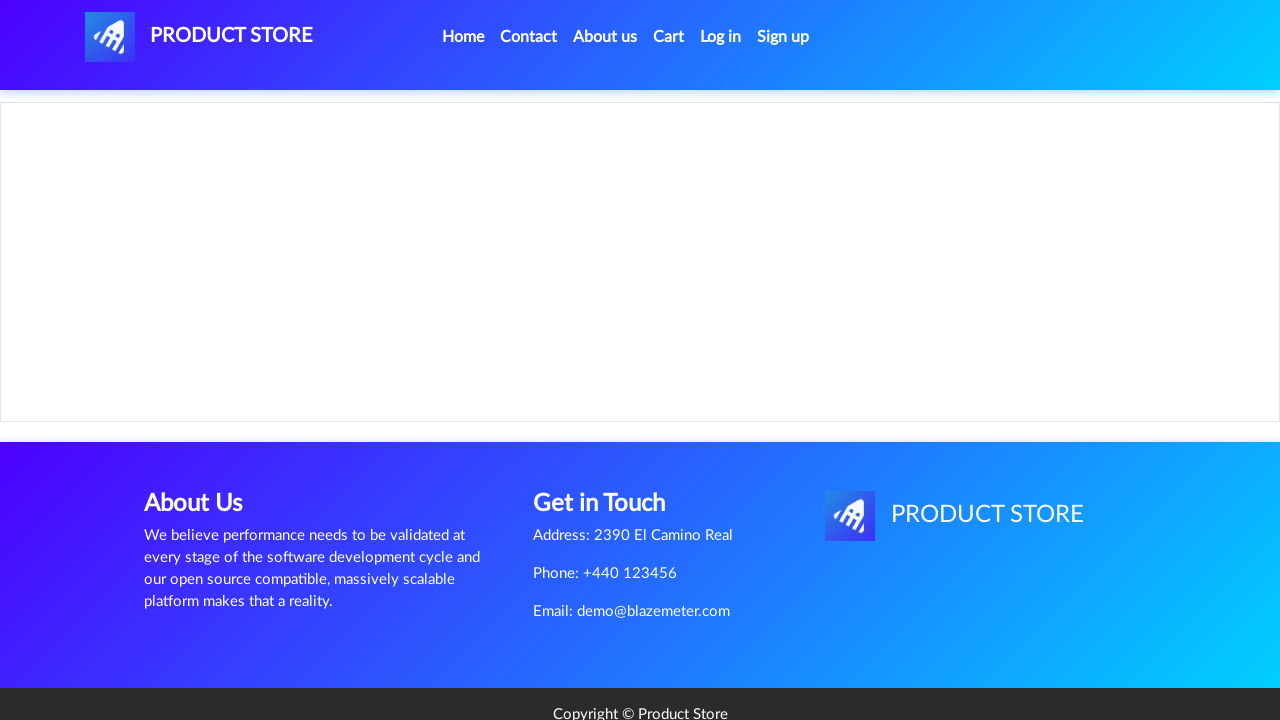

Product page fully loaded
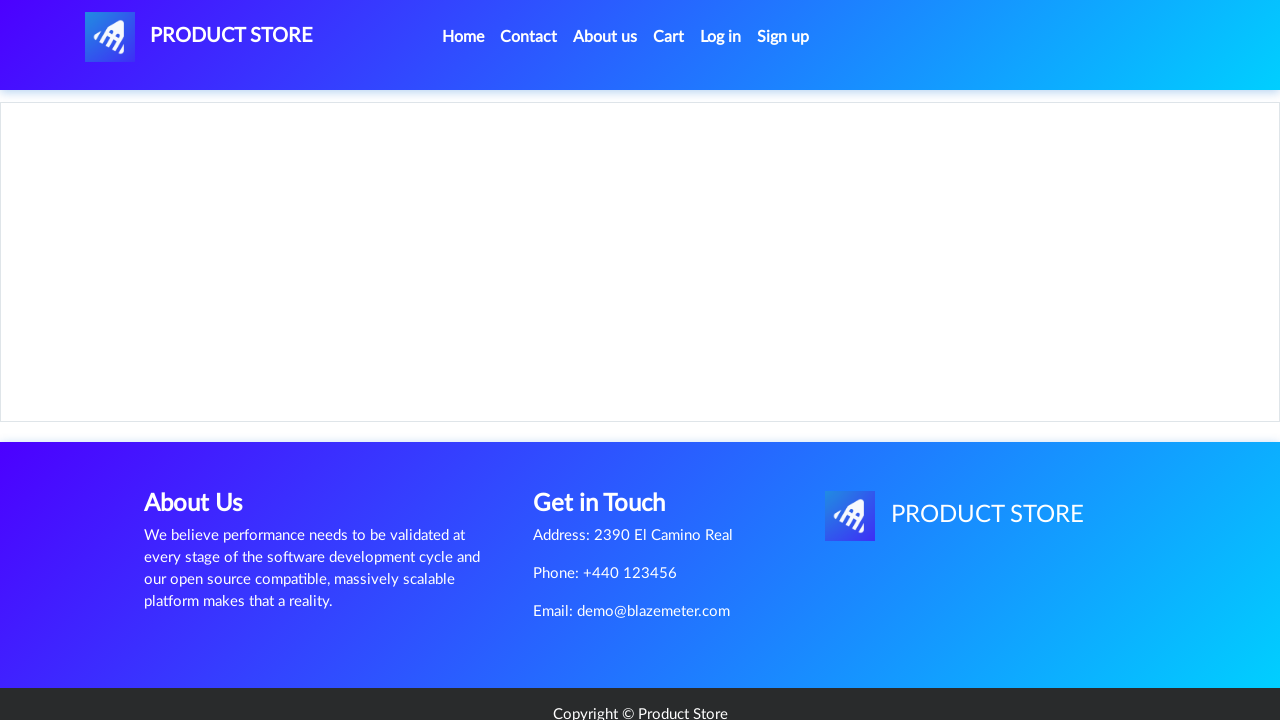

Retrieved product name: Sony vaio i5
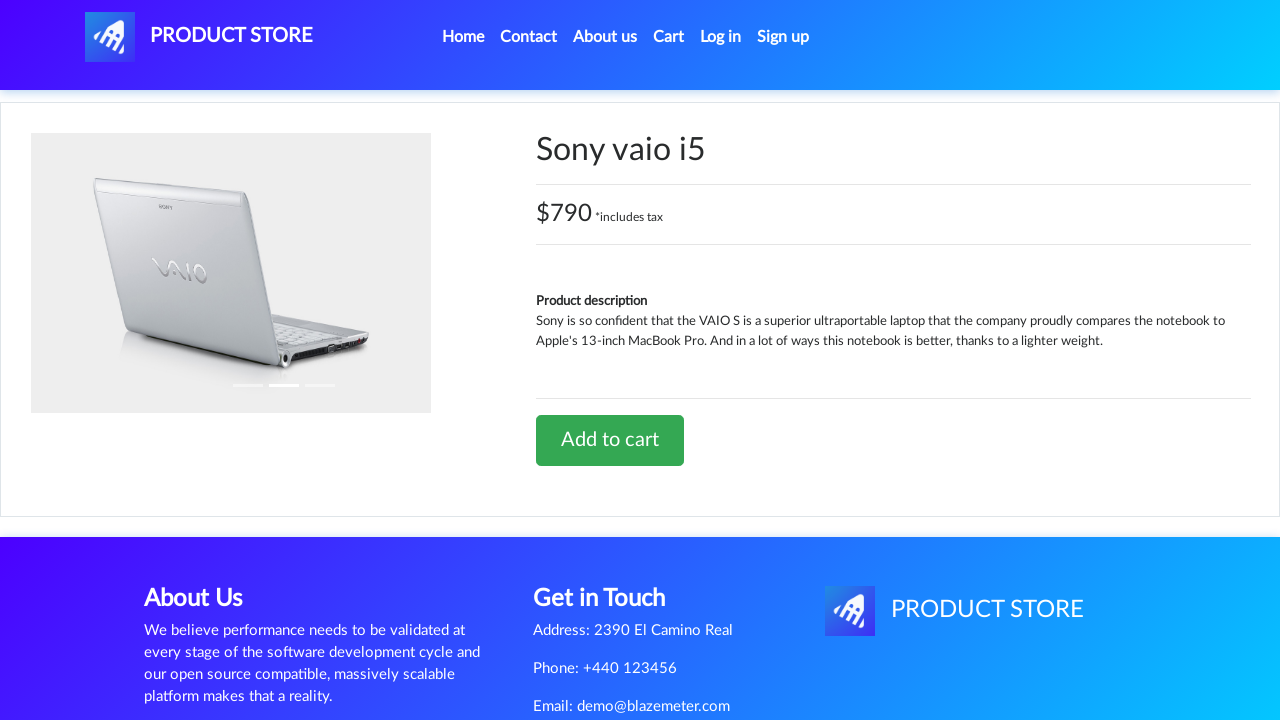

Clicked 'Add to cart' button at (610, 440) on xpath=//a[text()='Add to cart']
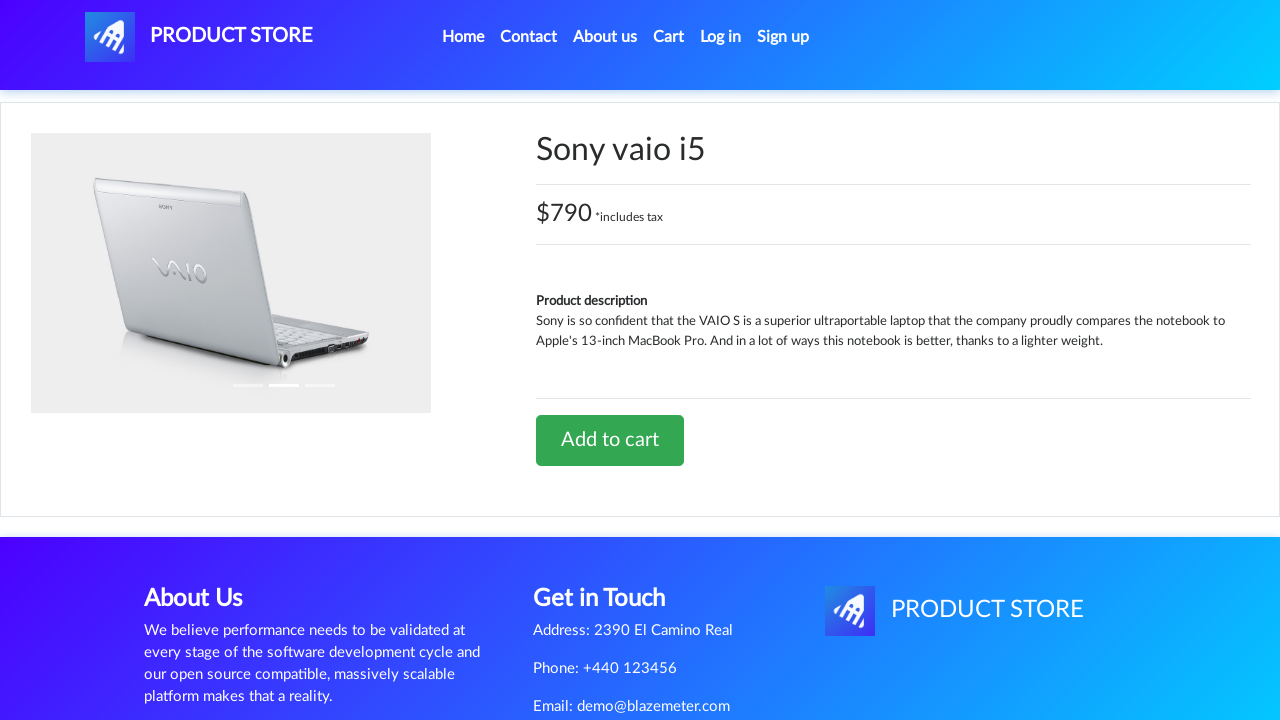

Accepted add-to-cart confirmation dialog
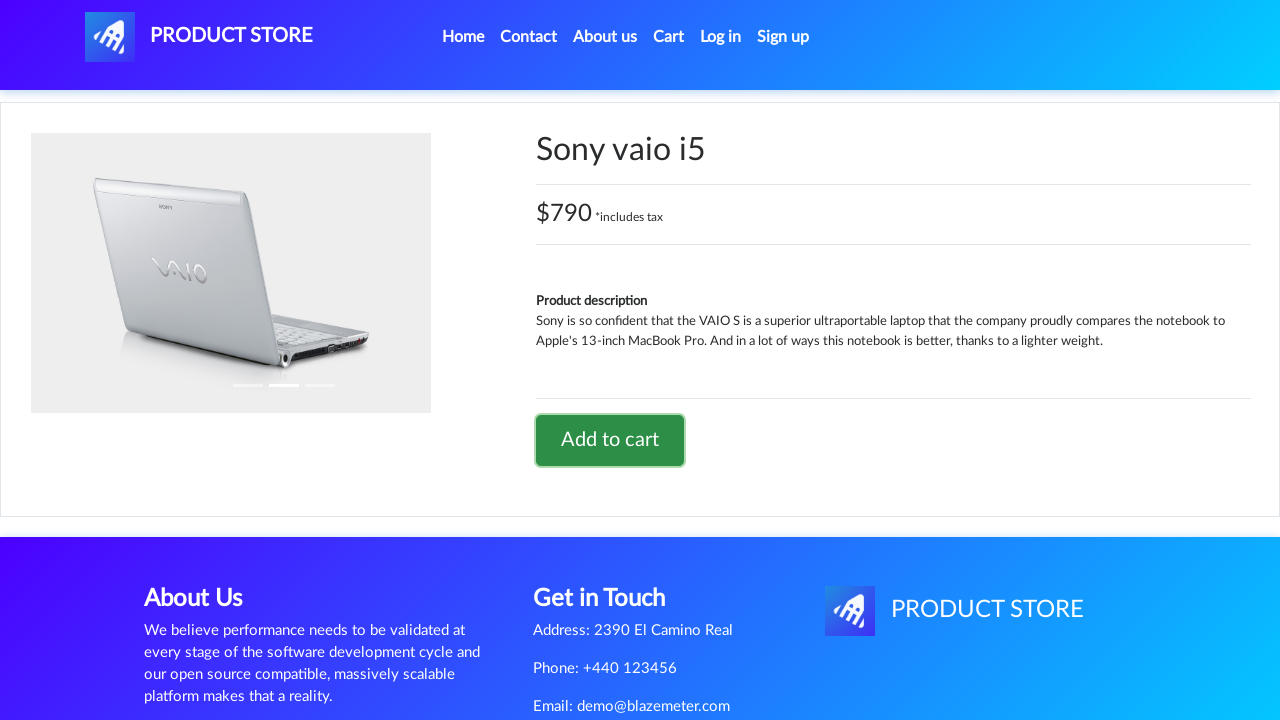

Clicked on Cart link to open cart page at (669, 37) on xpath=//a[text()='Cart']
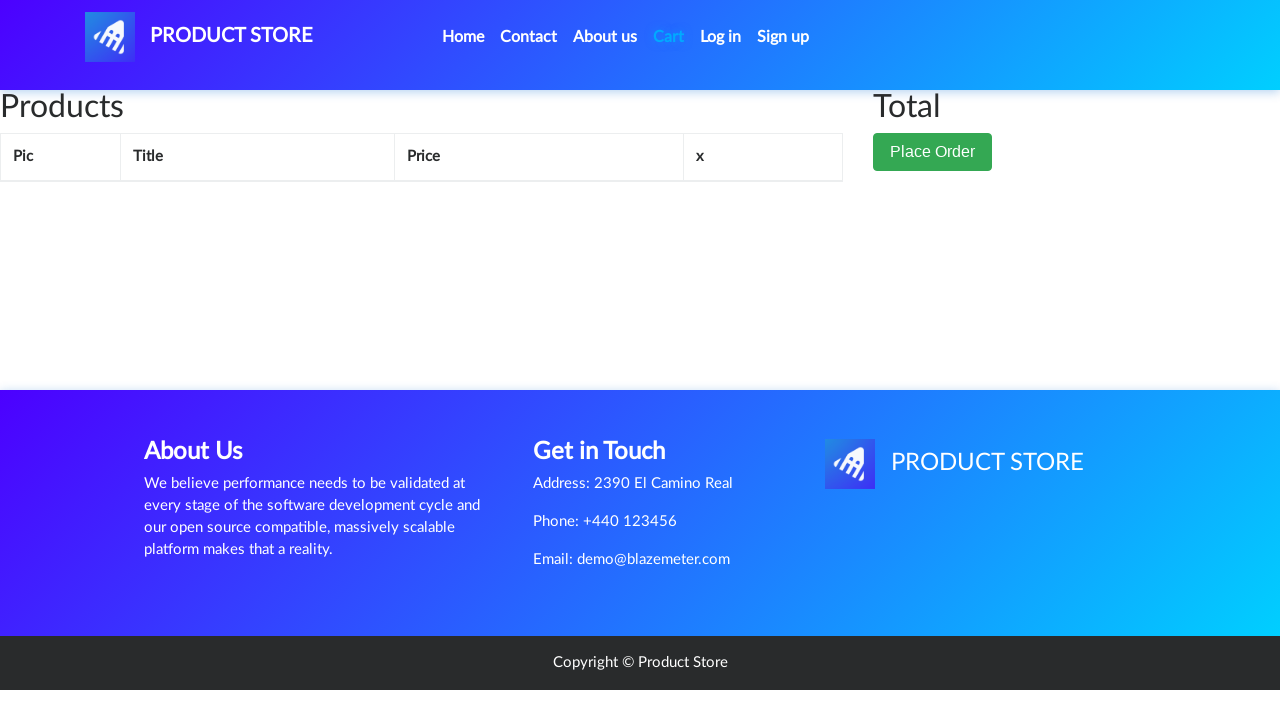

Cart page fully loaded
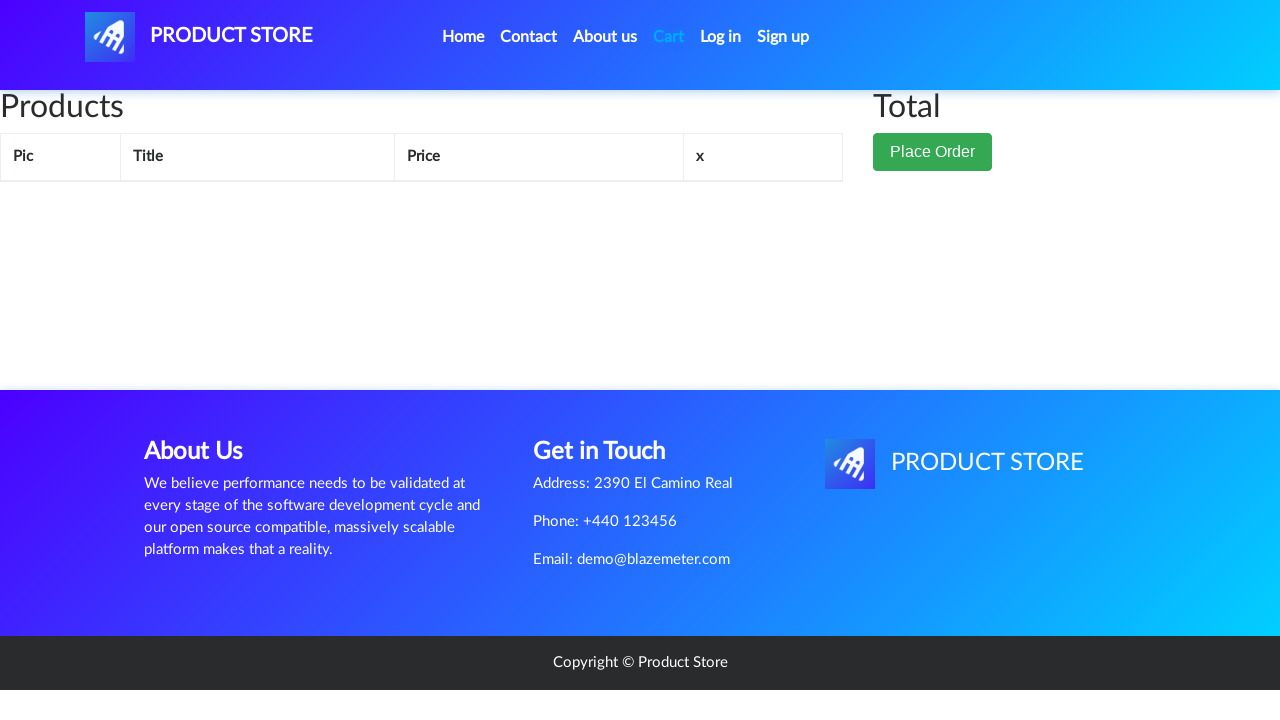

Cart items table rows are visible
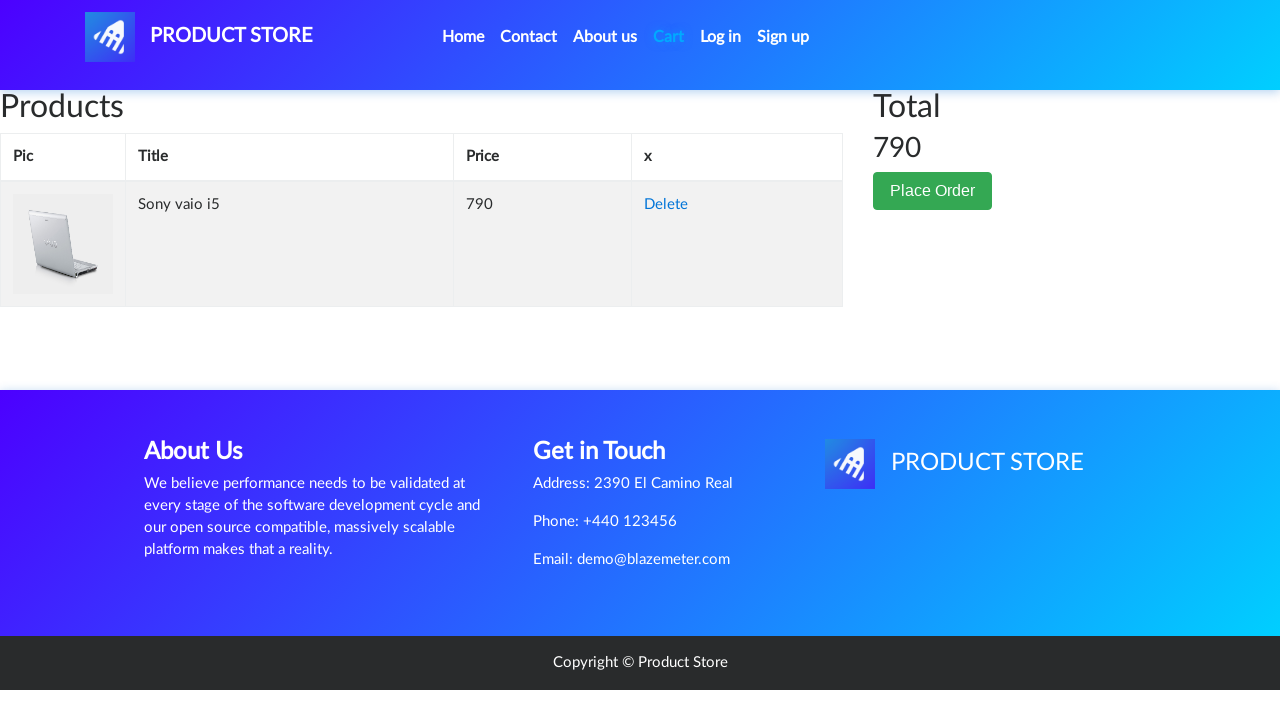

Retrieved cart product name: Sony vaio i5
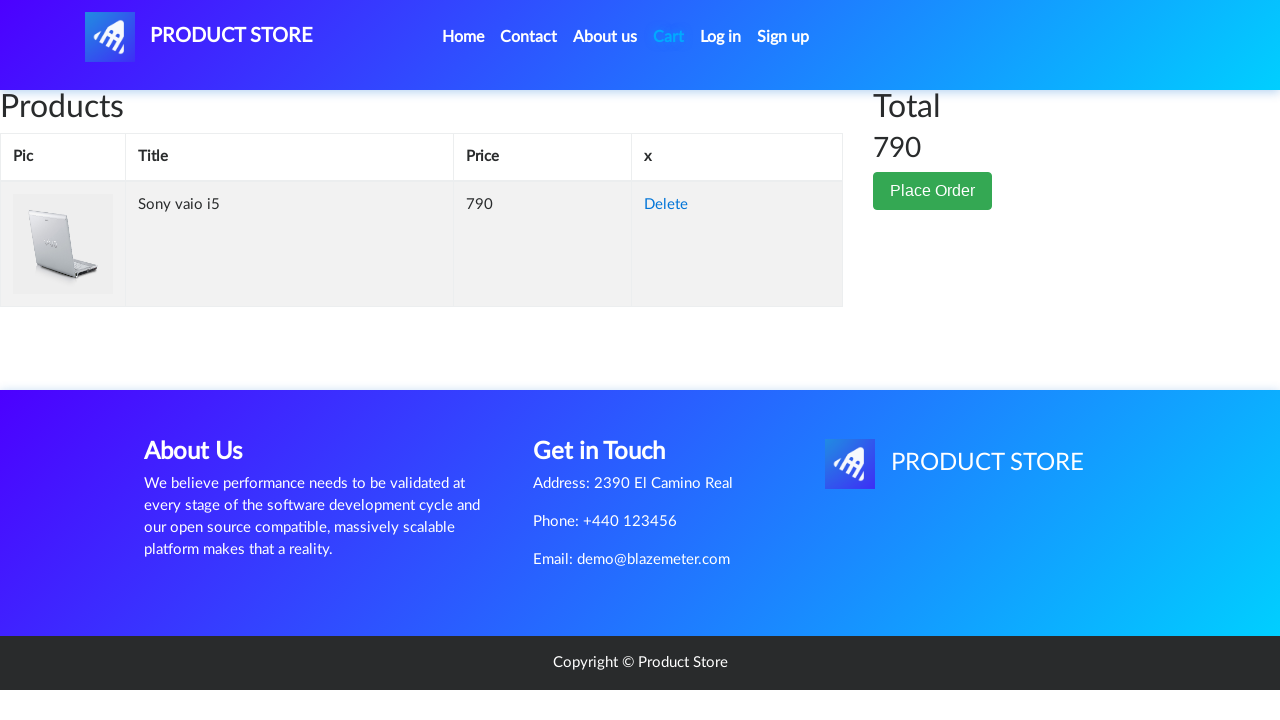

Verified that product 'Sony vaio i5' is correctly displayed in cart
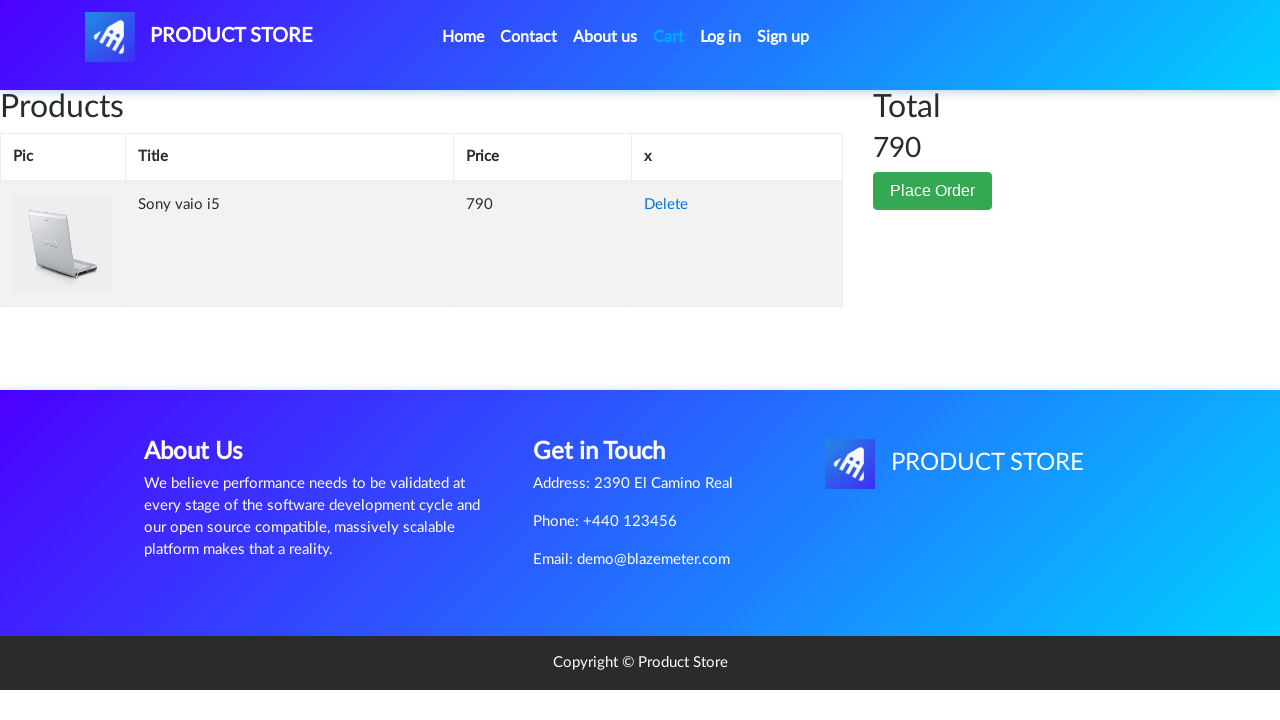

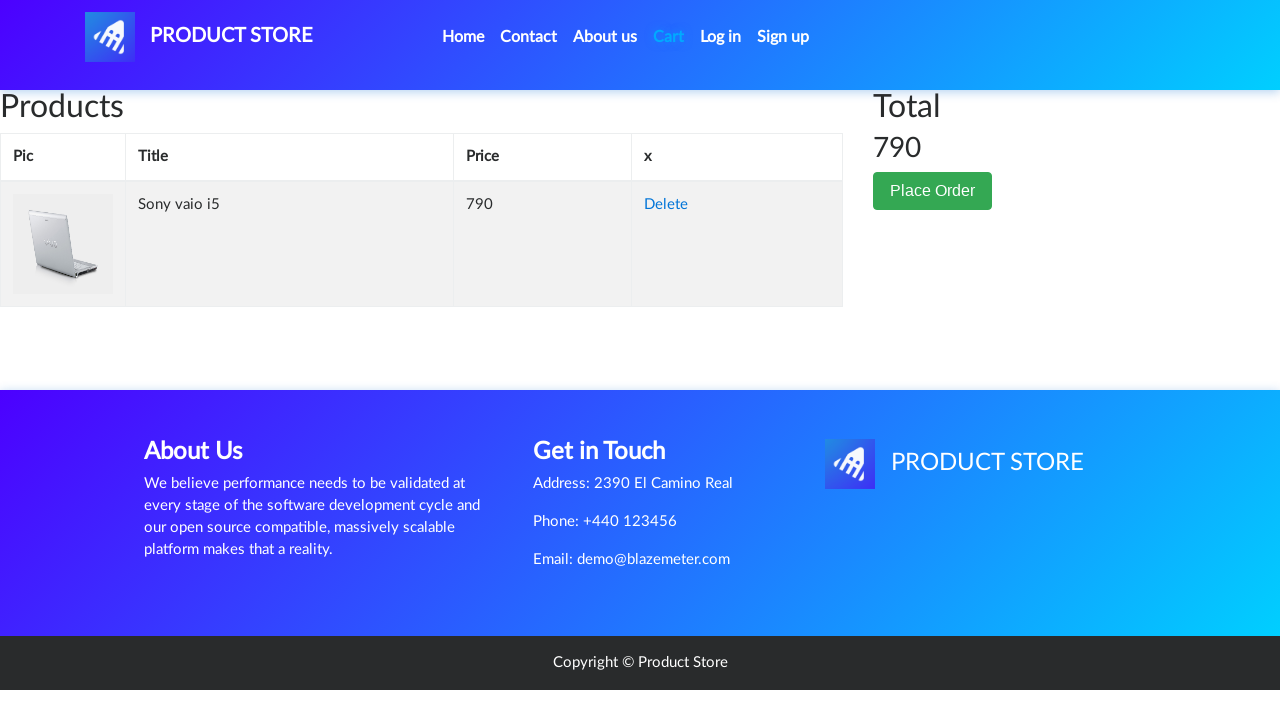